Navigates to an automation practice page, scrolls down, and interacts with a product table to verify table structure and content

Starting URL: https://rahulshettyacademy.com/AutomationPractice/

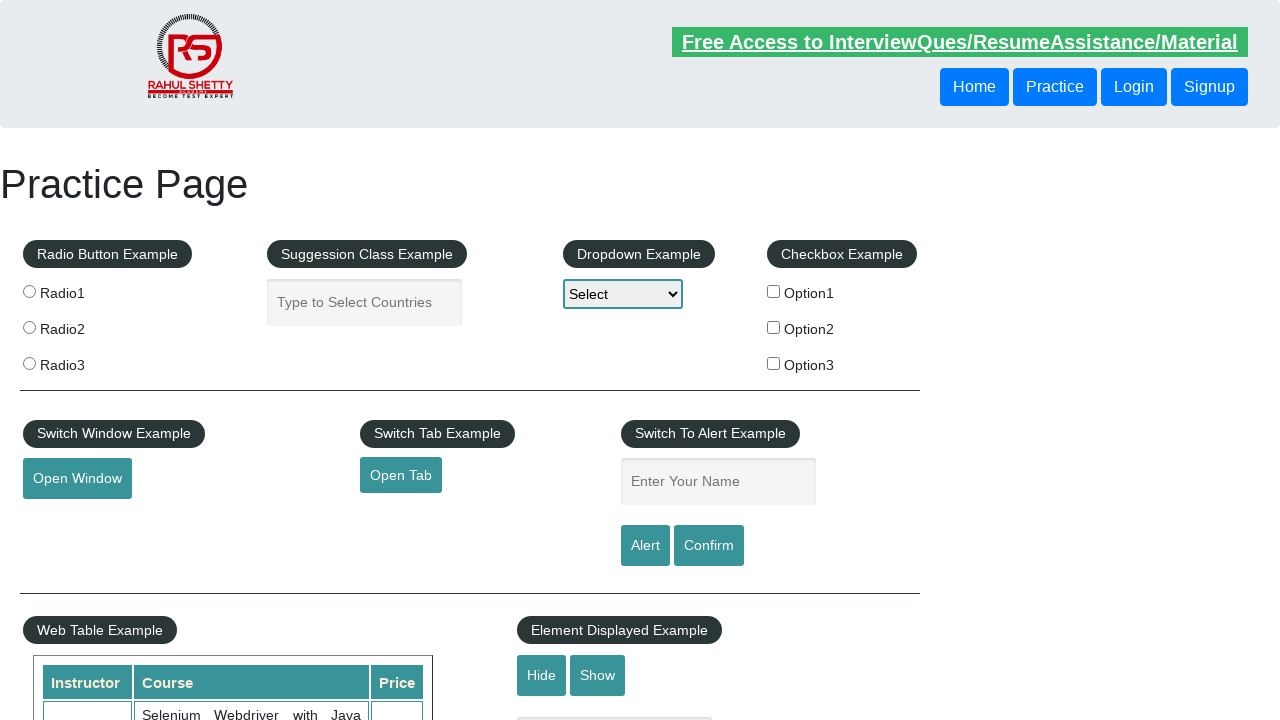

Navigated to automation practice page
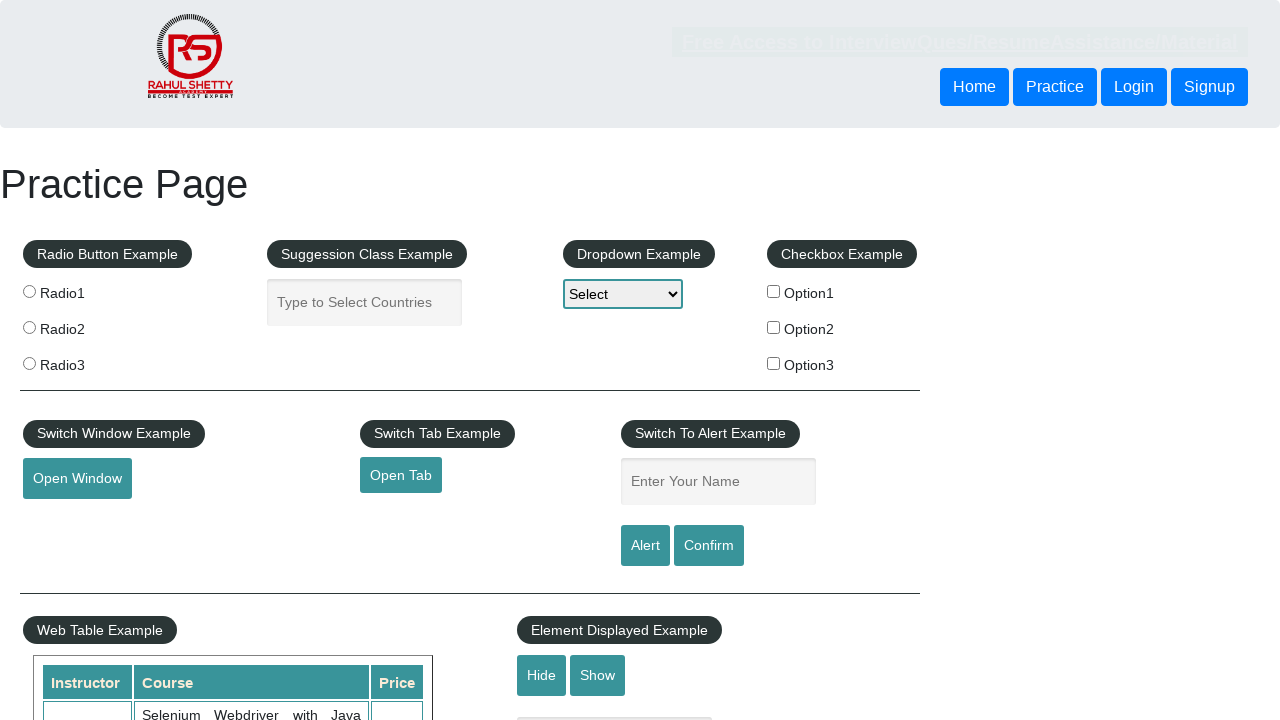

Scrolled down page by 500 pixels
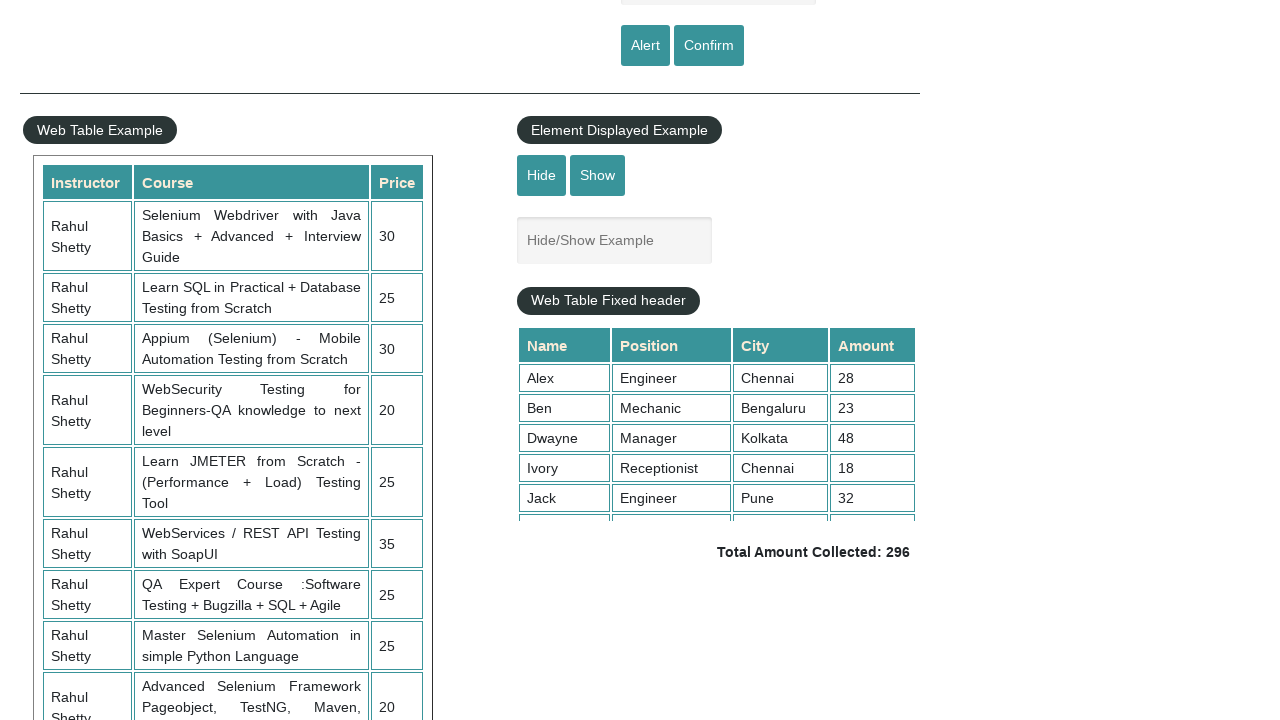

Product table is visible
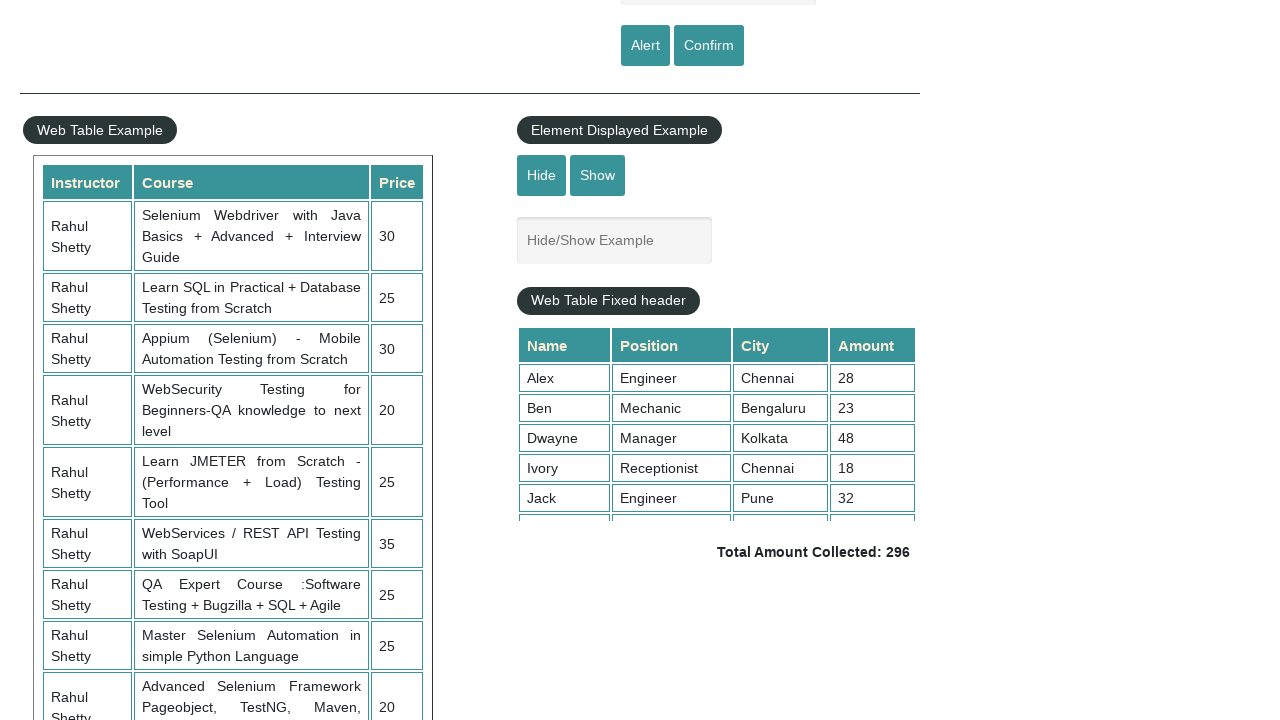

Verified table column headers are present
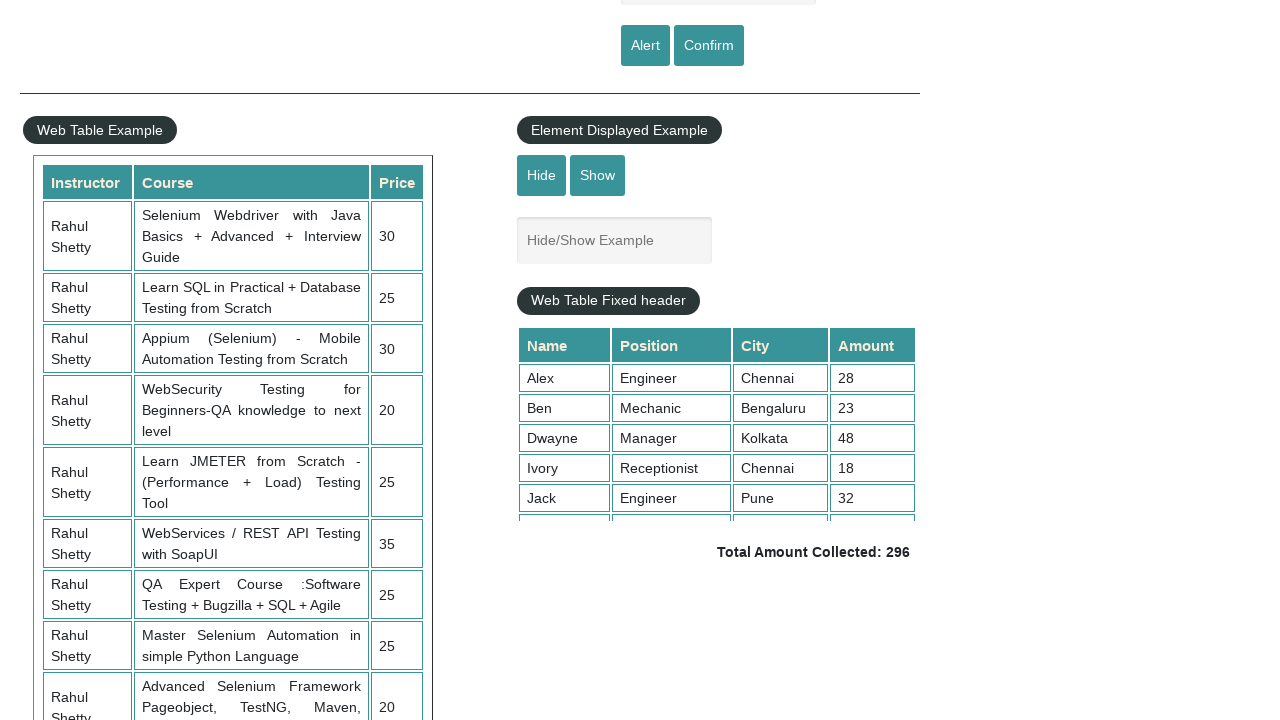

Verified table data rows are present
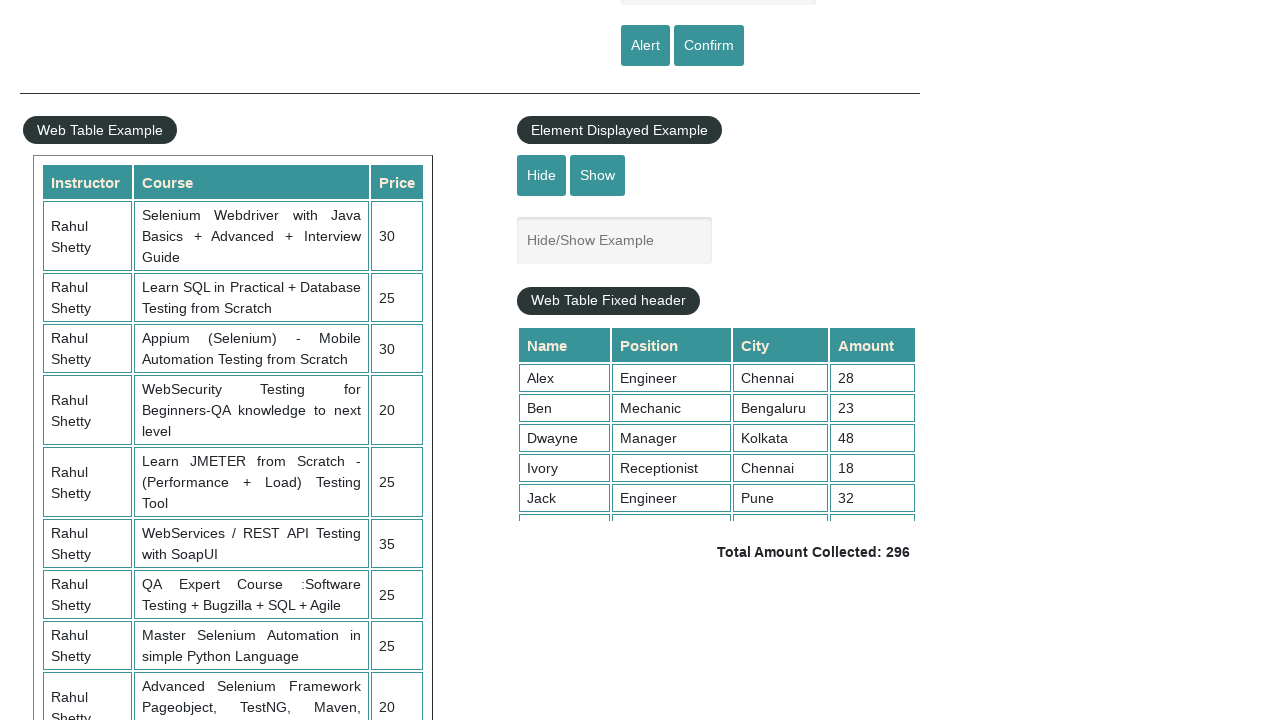

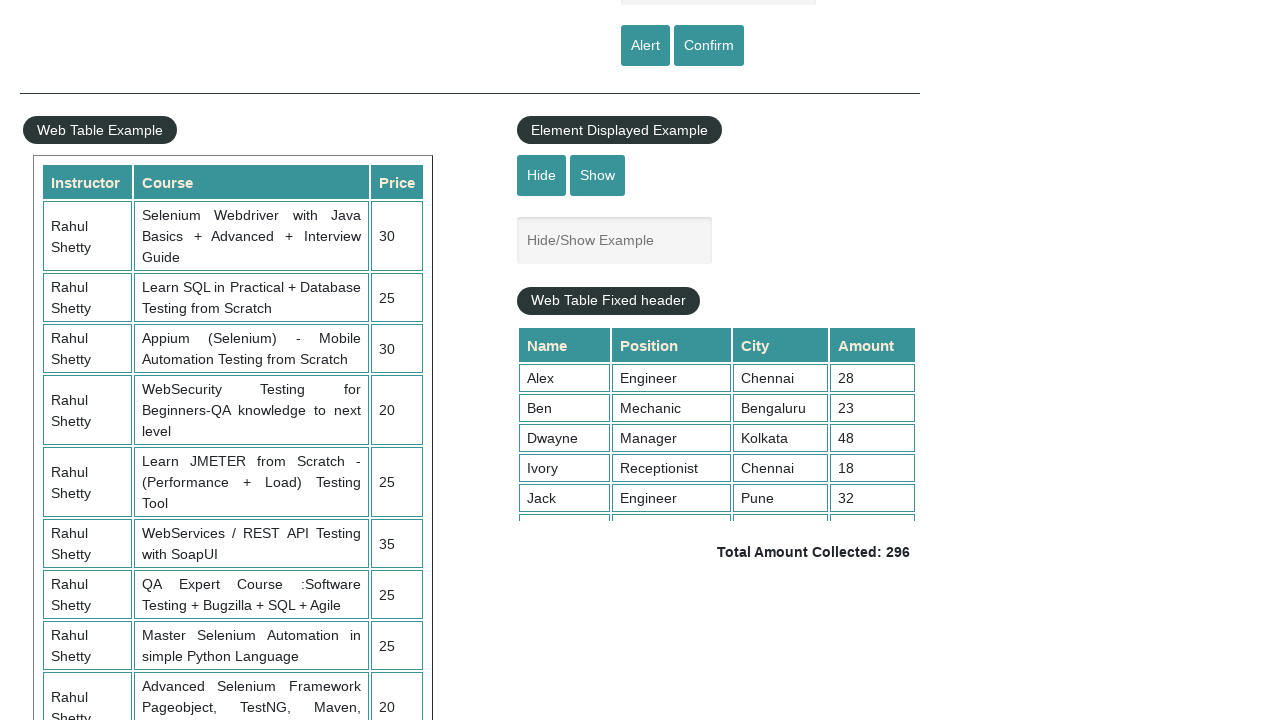